Tests dropdown functionality by selecting an option from a combobox dropdown menu

Starting URL: https://www.globalsqa.com/demo-site/select-dropdown-menu/

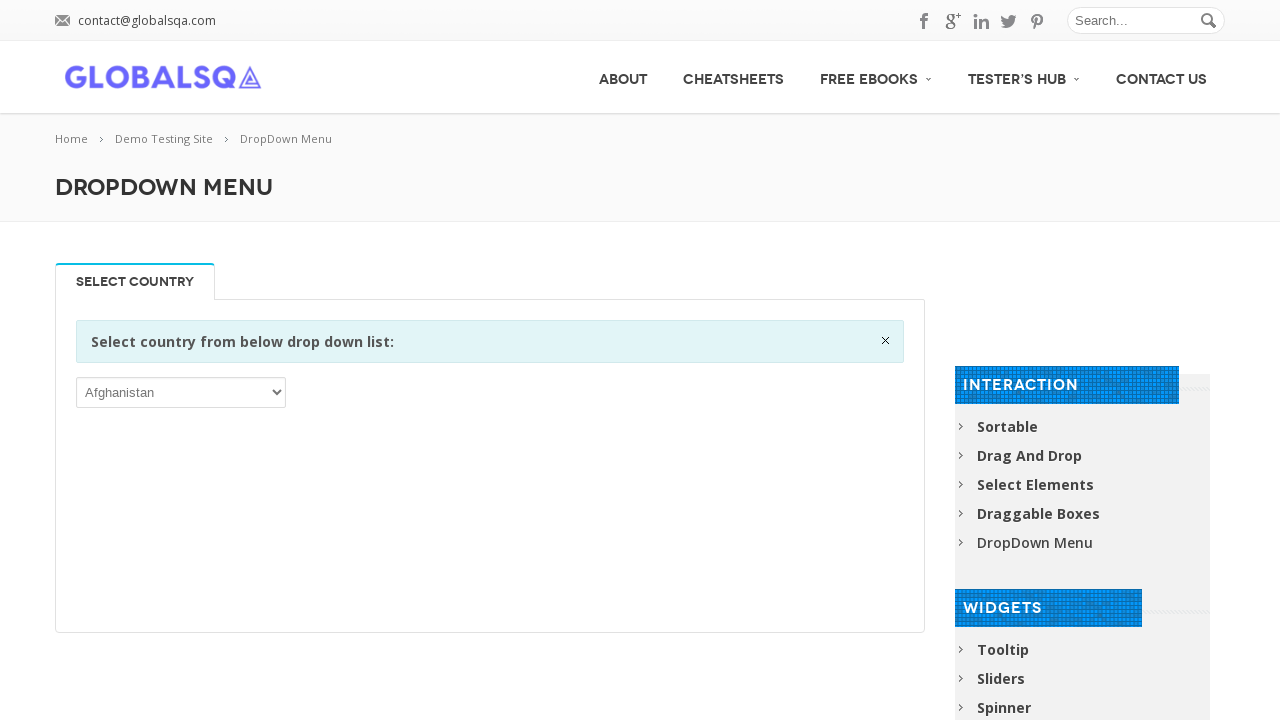

Navigated to dropdown menu demo page
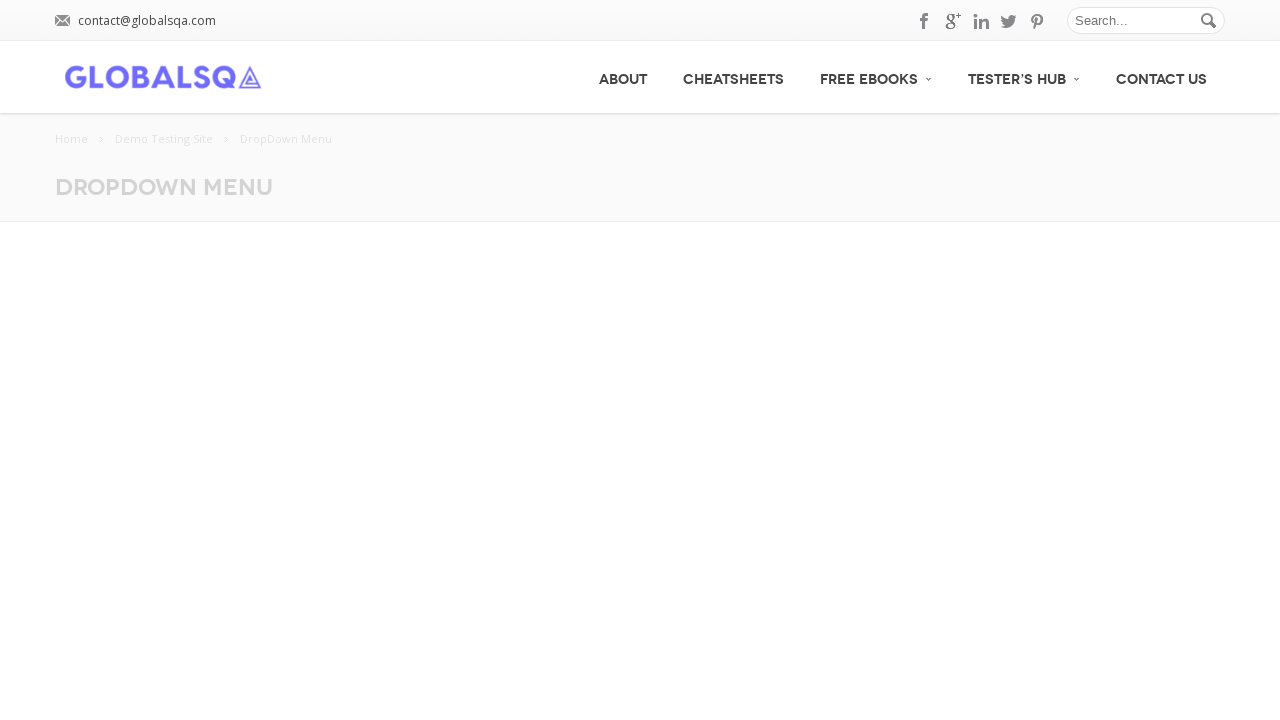

Selected 'India' from the combobox dropdown menu on internal:role=combobox
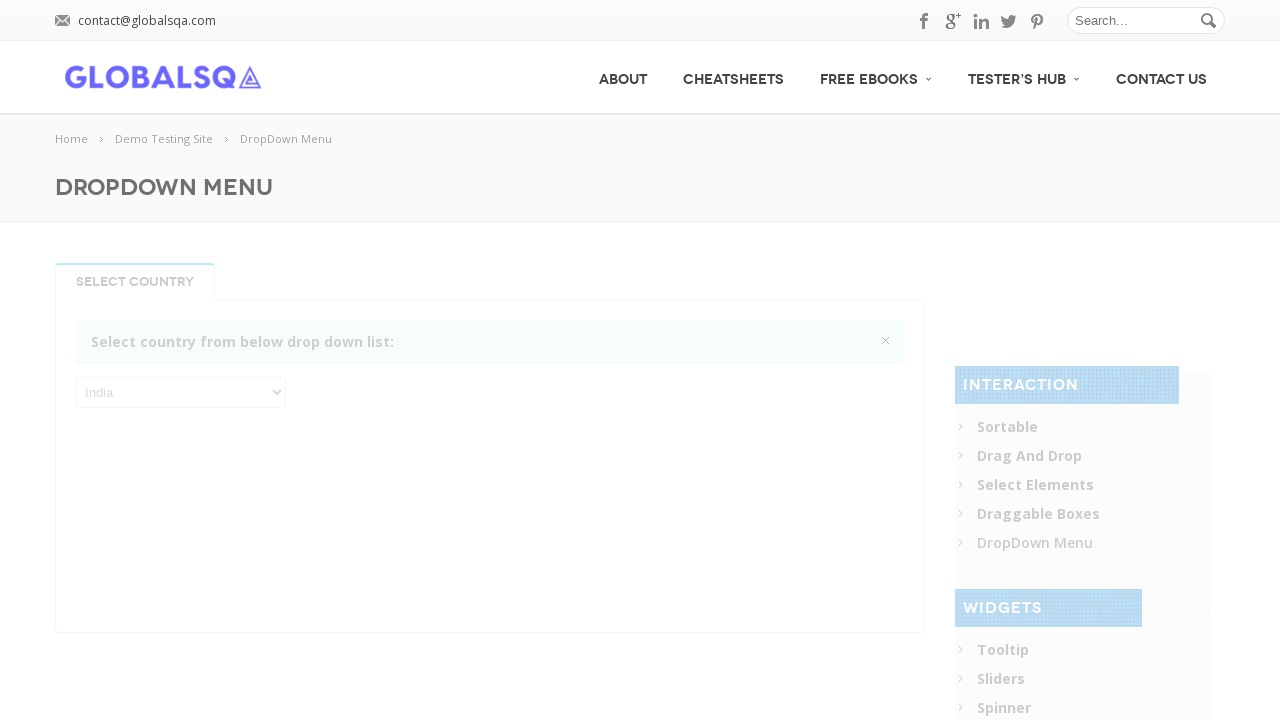

Waited for selection to be applied
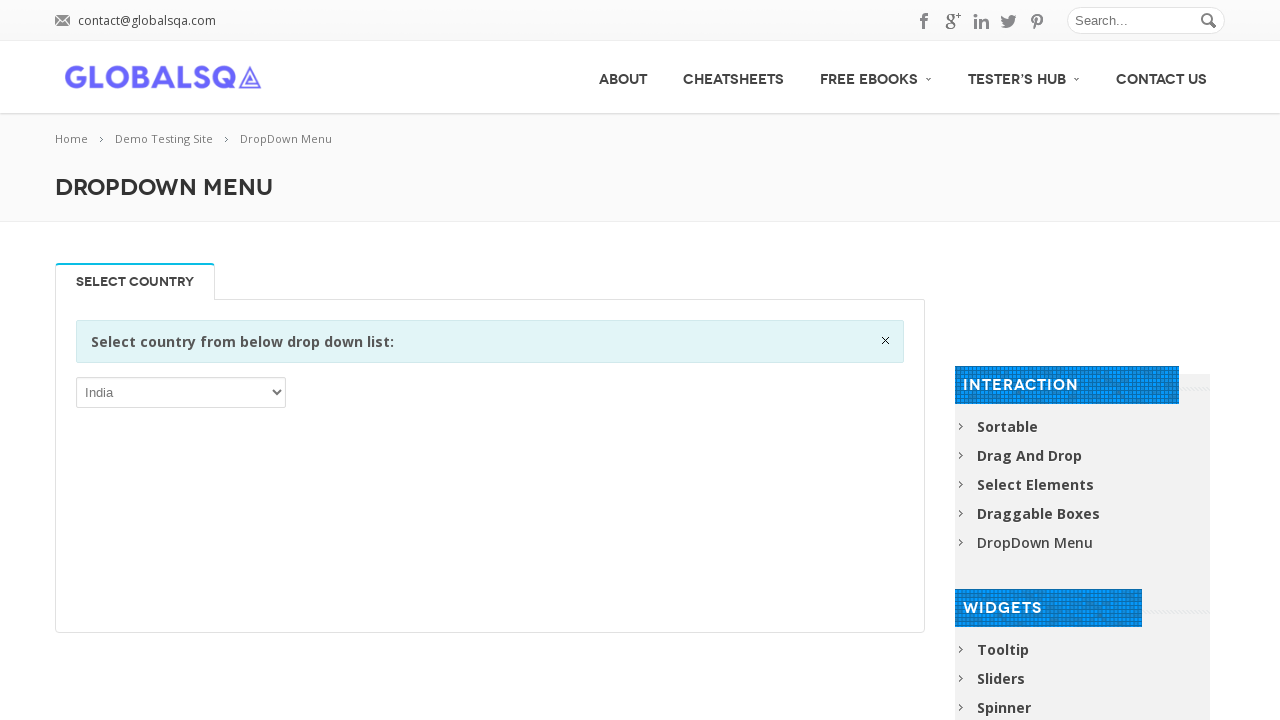

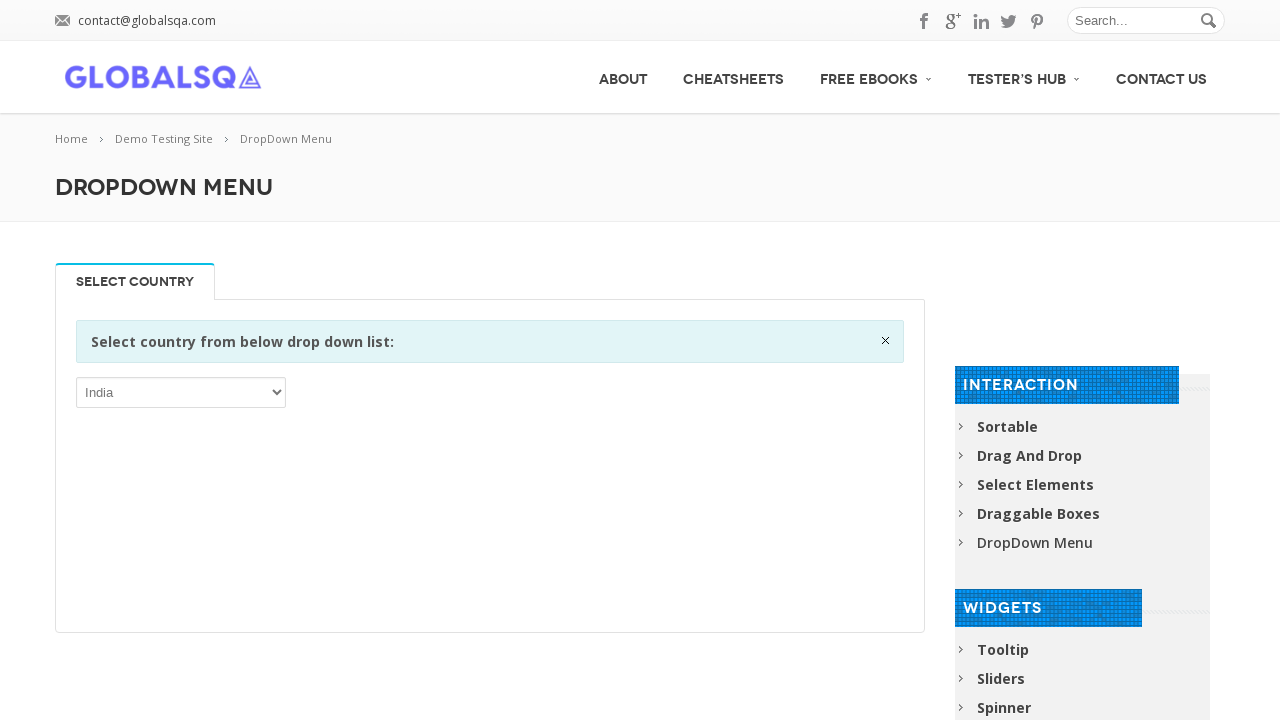